Tests highlighting an element on the page by finding an element by ID and temporarily changing its border style to make it visually stand out with a red dashed border.

Starting URL: http://the-internet.herokuapp.com/large

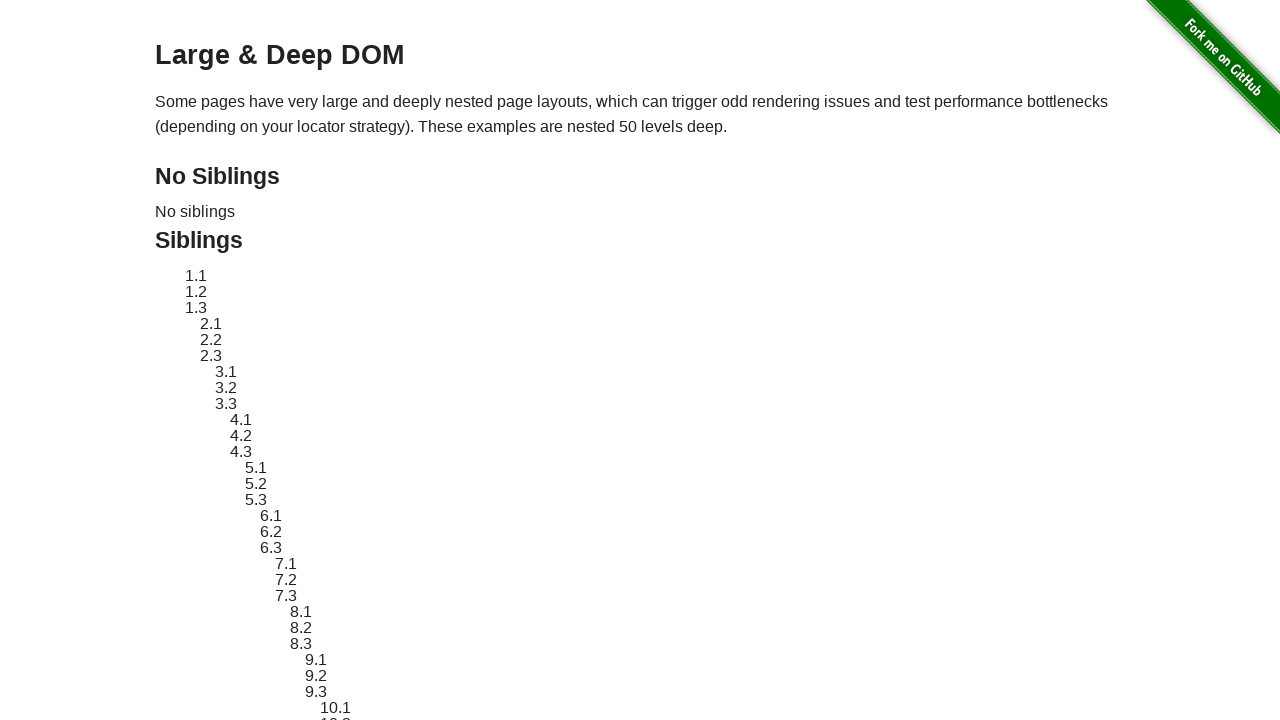

Located element with ID 'sibling-2.3' to highlight
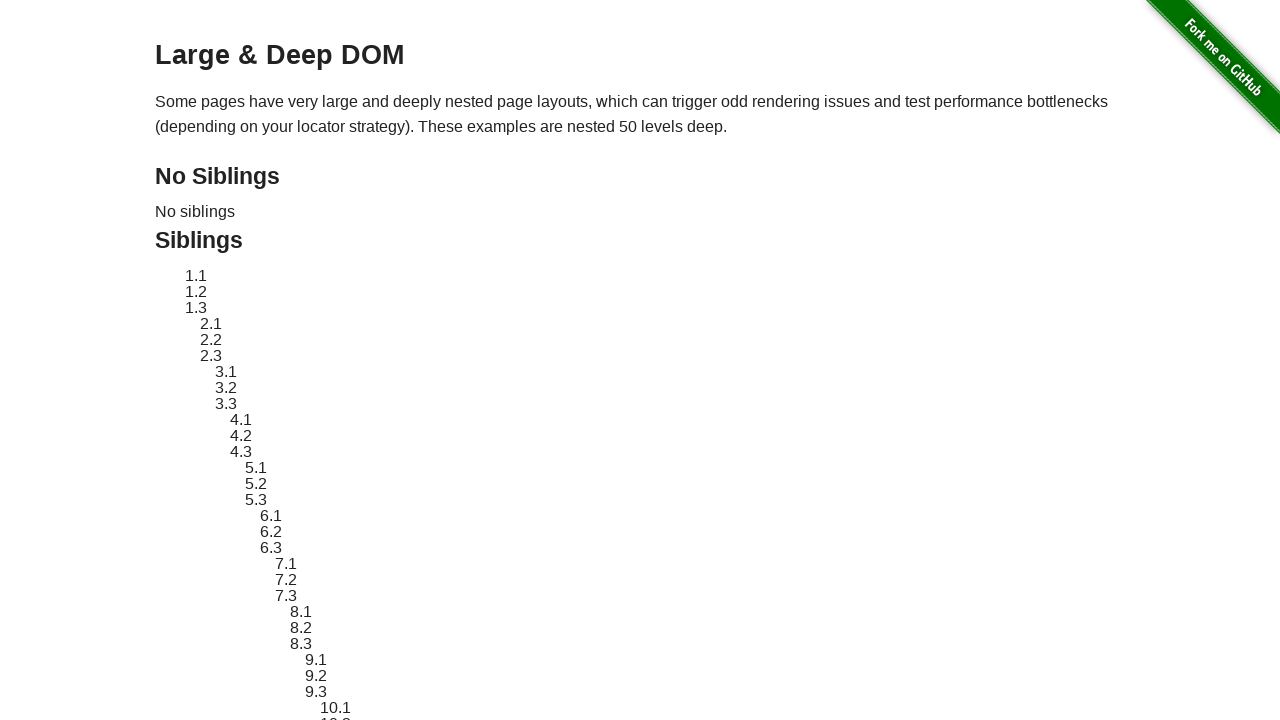

Element became visible
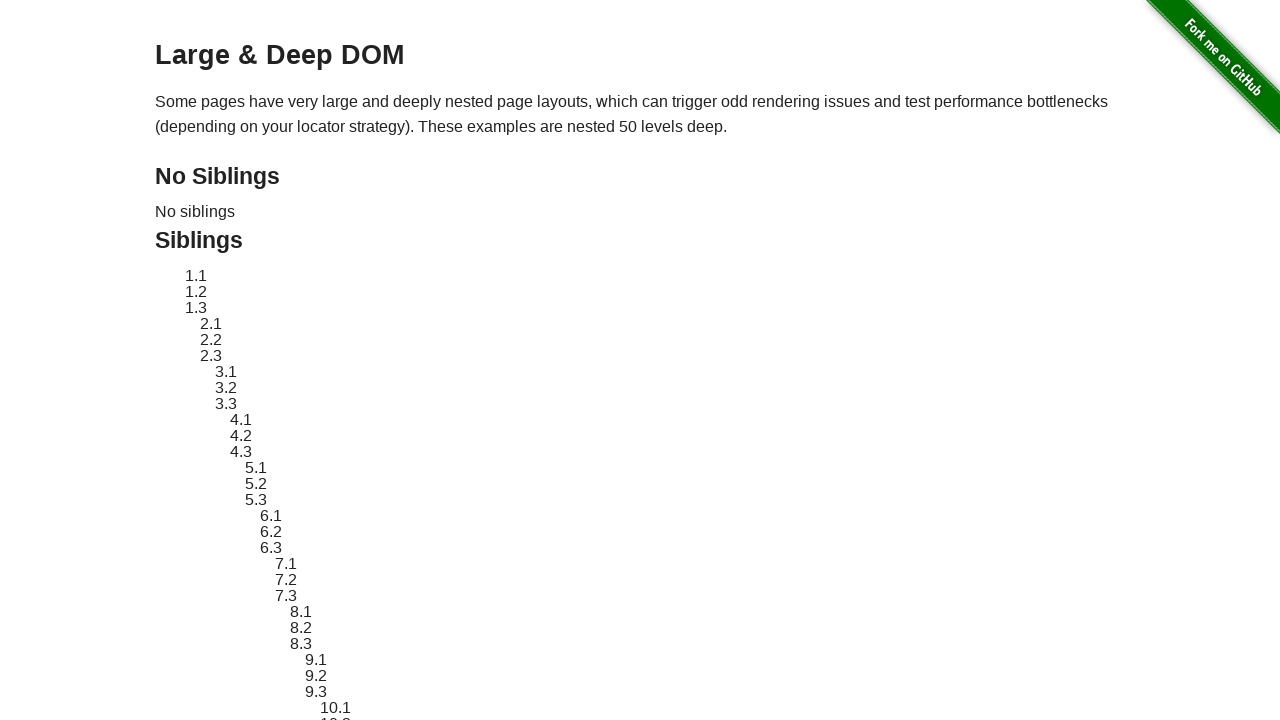

Retrieved original style attribute from element
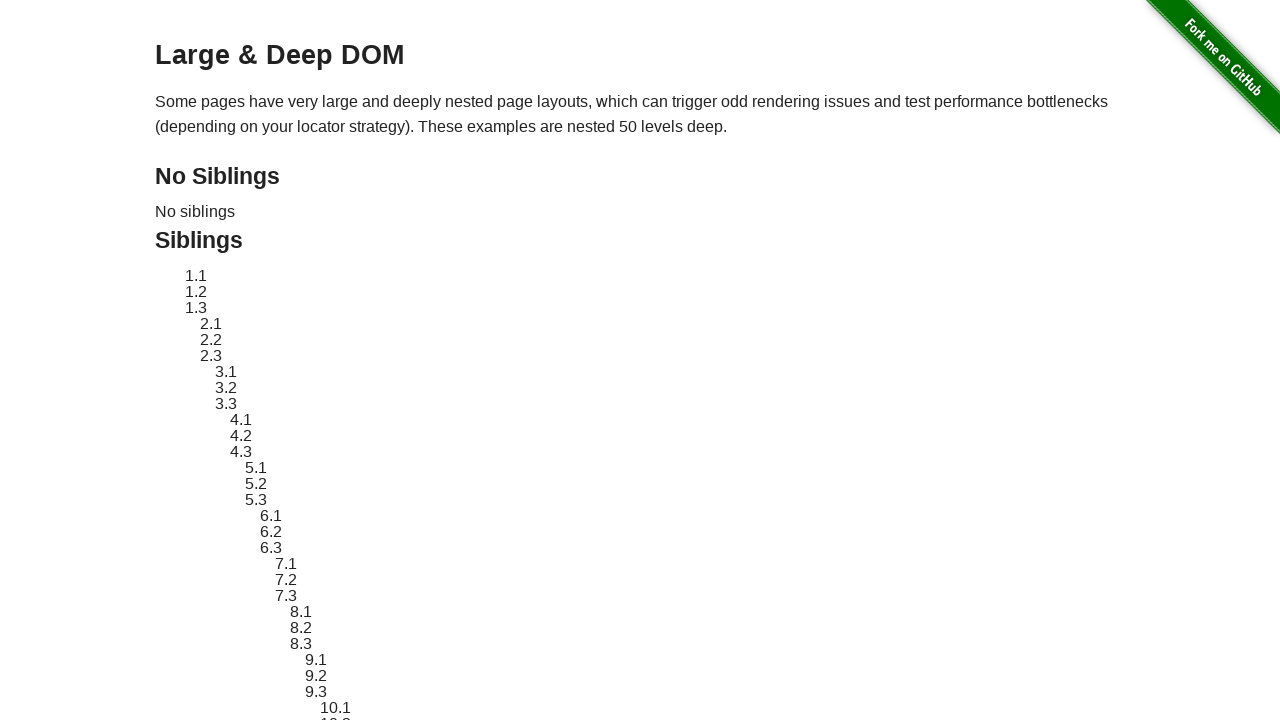

Applied red dashed border highlight style to element
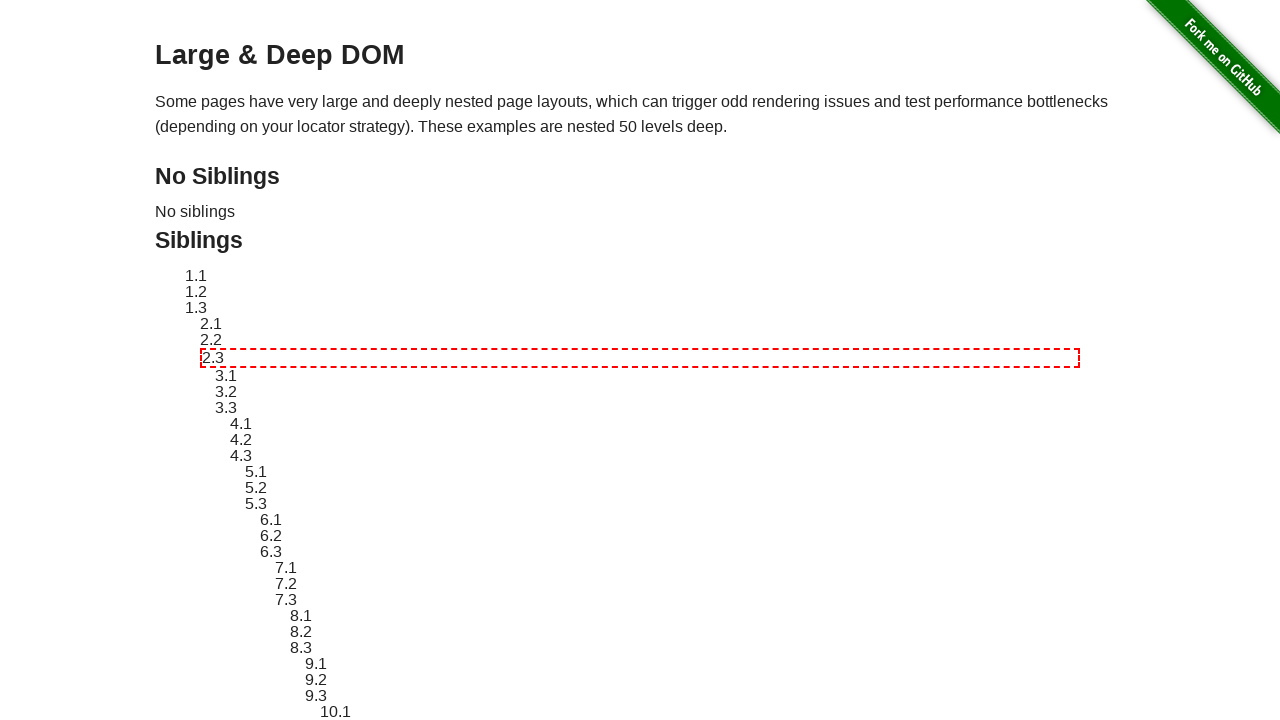

Waited 3 seconds to display the highlight
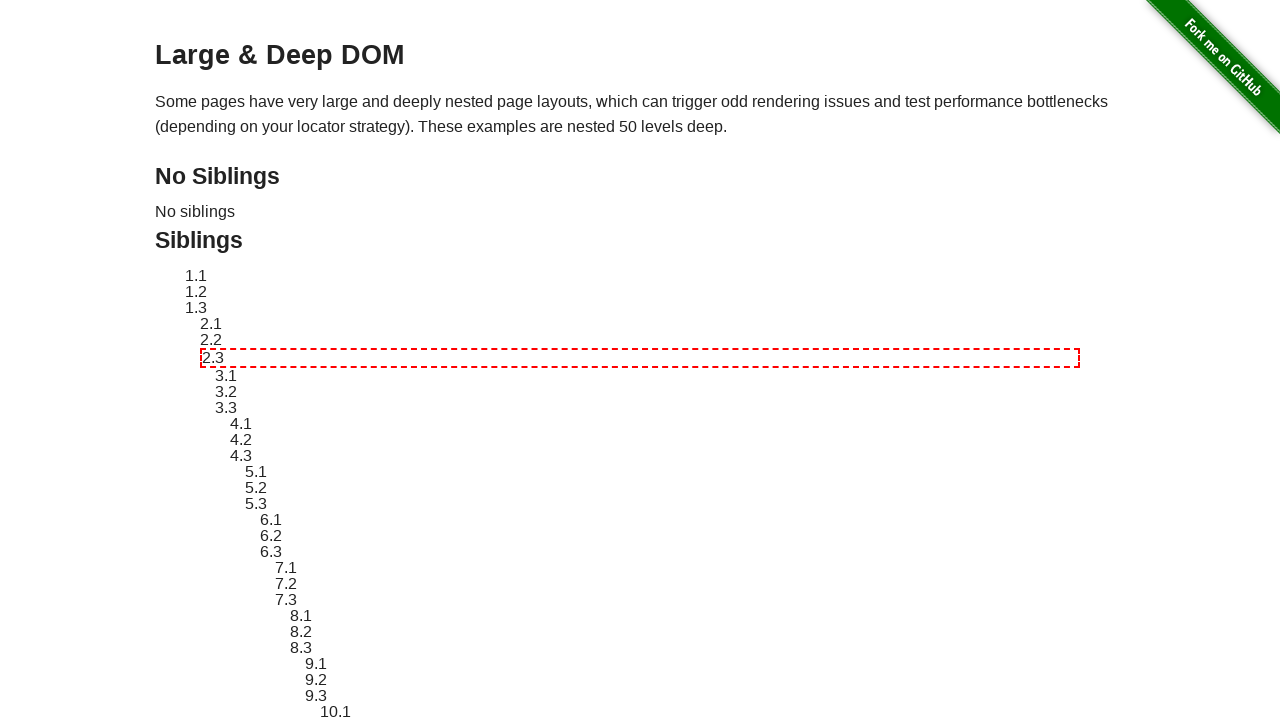

Reverted element style to original state
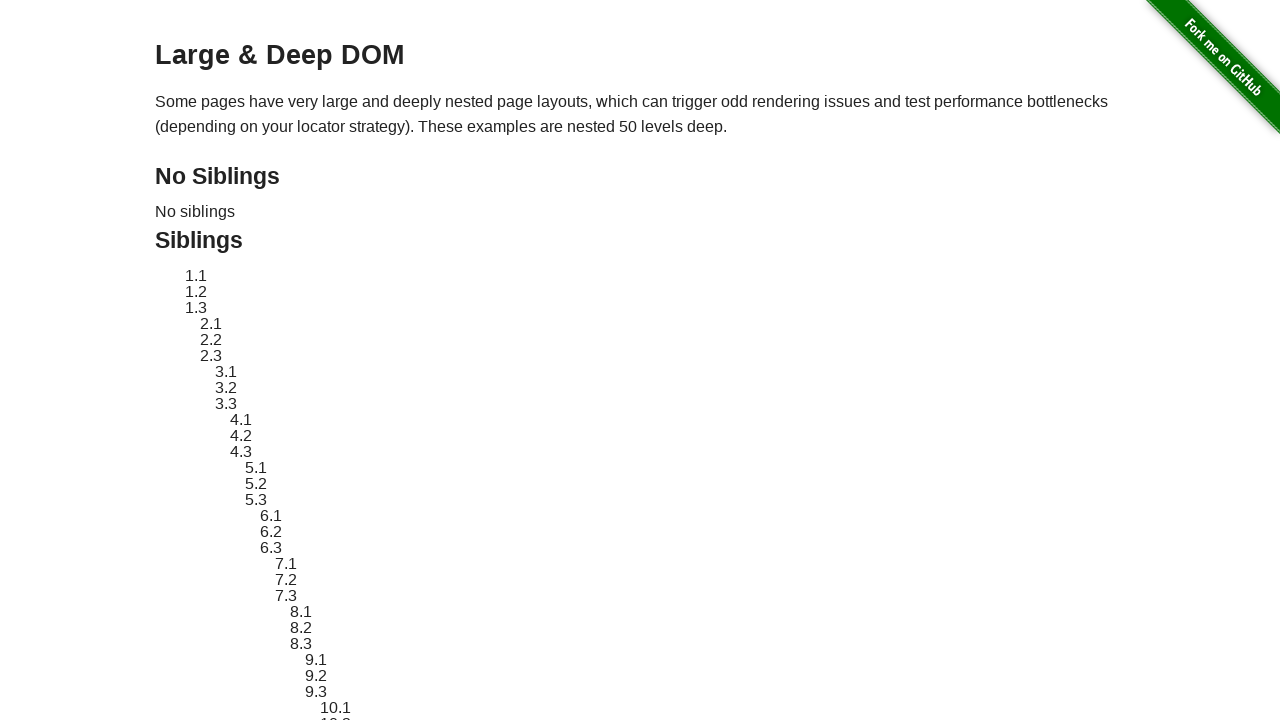

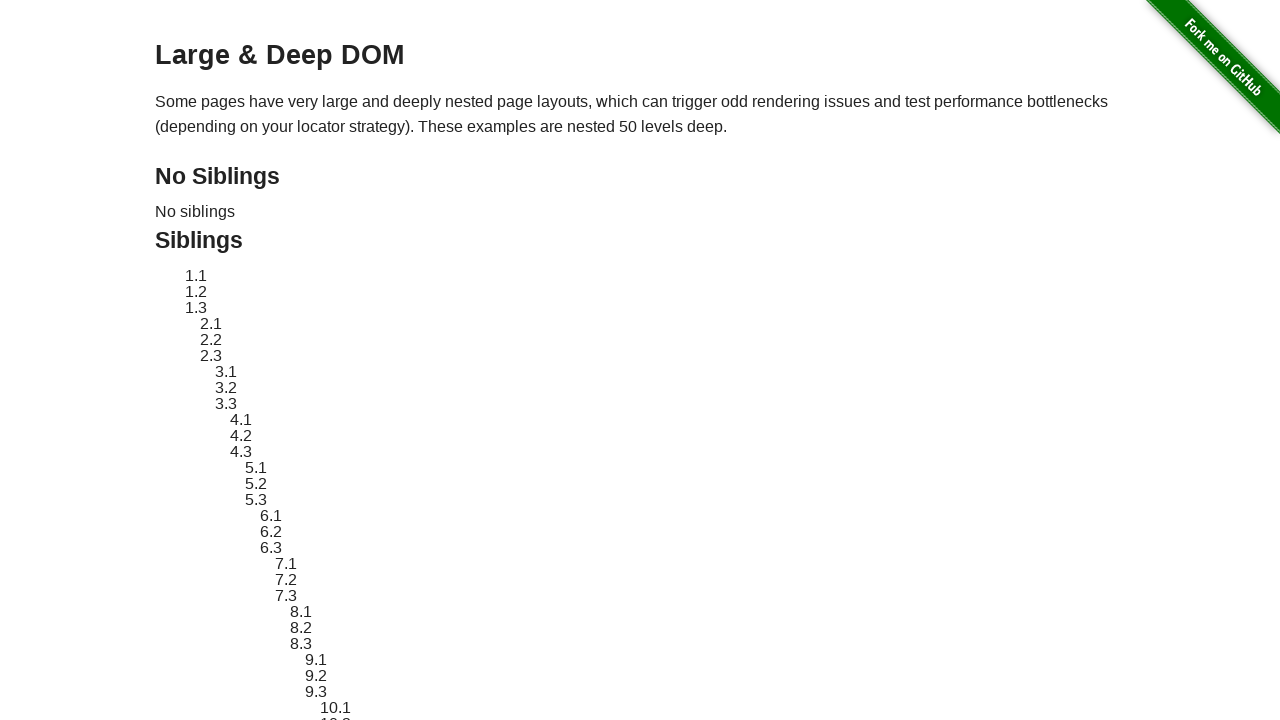